Opens multiple browser tabs using JavaScript executor, switches between them, and prints their titles

Starting URL: https://www.youtube.com

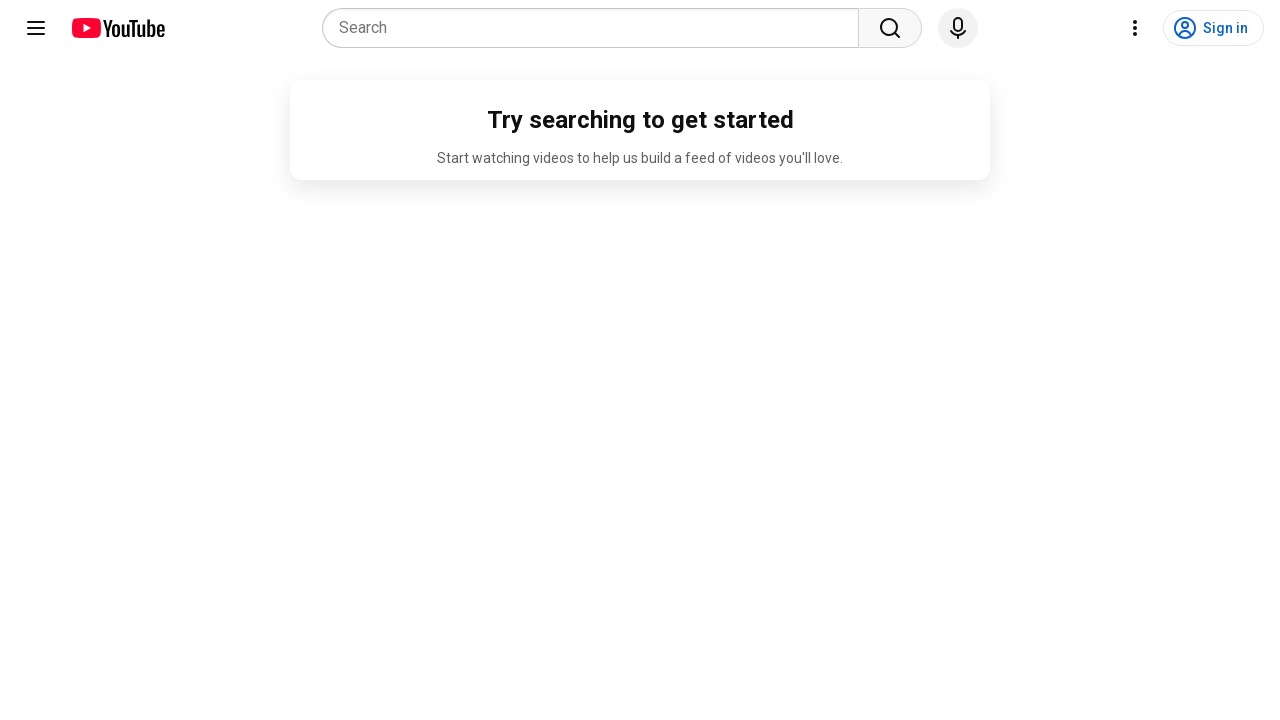

Opened new tab with Google using JavaScript executor
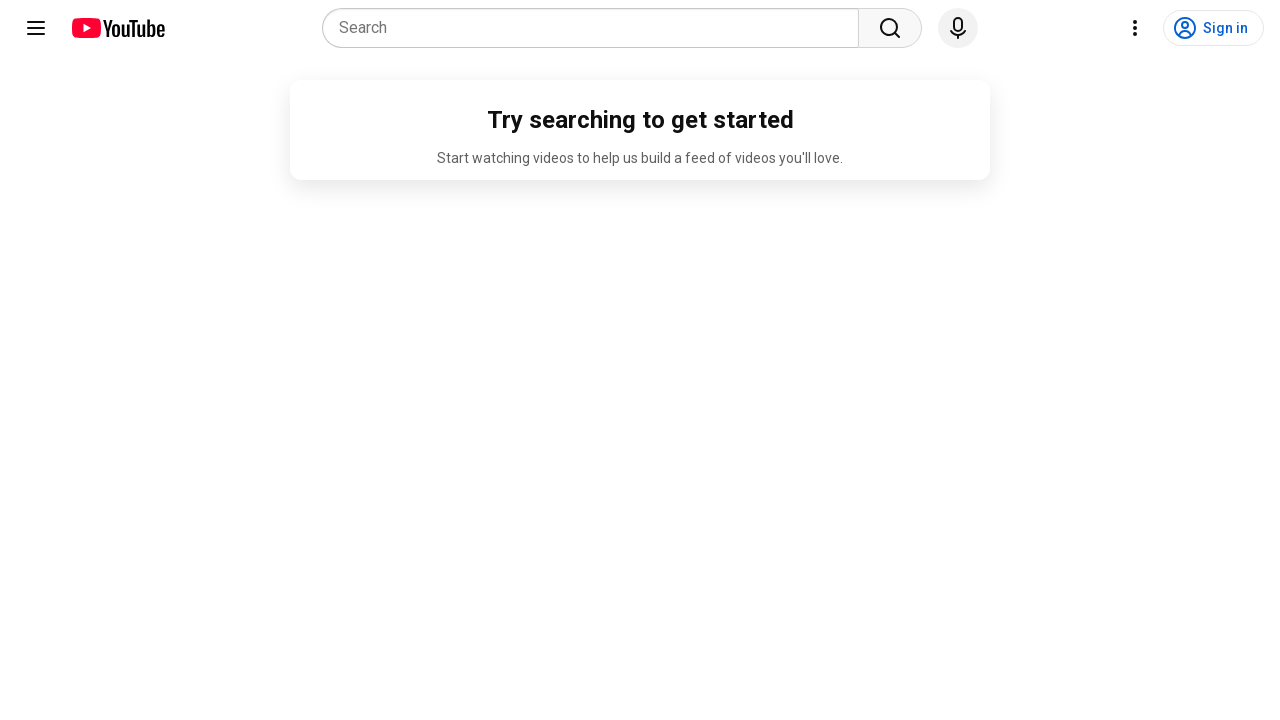

Opened new tab with Honda website using JavaScript executor
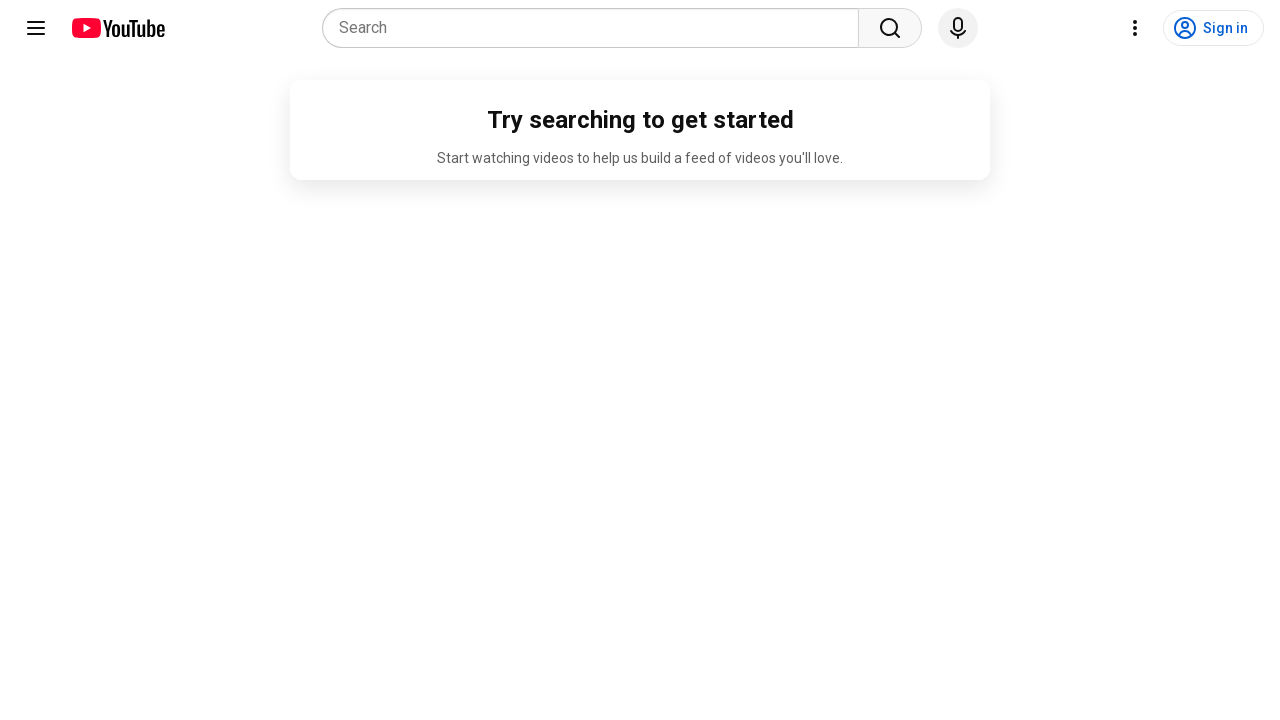

Retrieved all open browser tabs from context
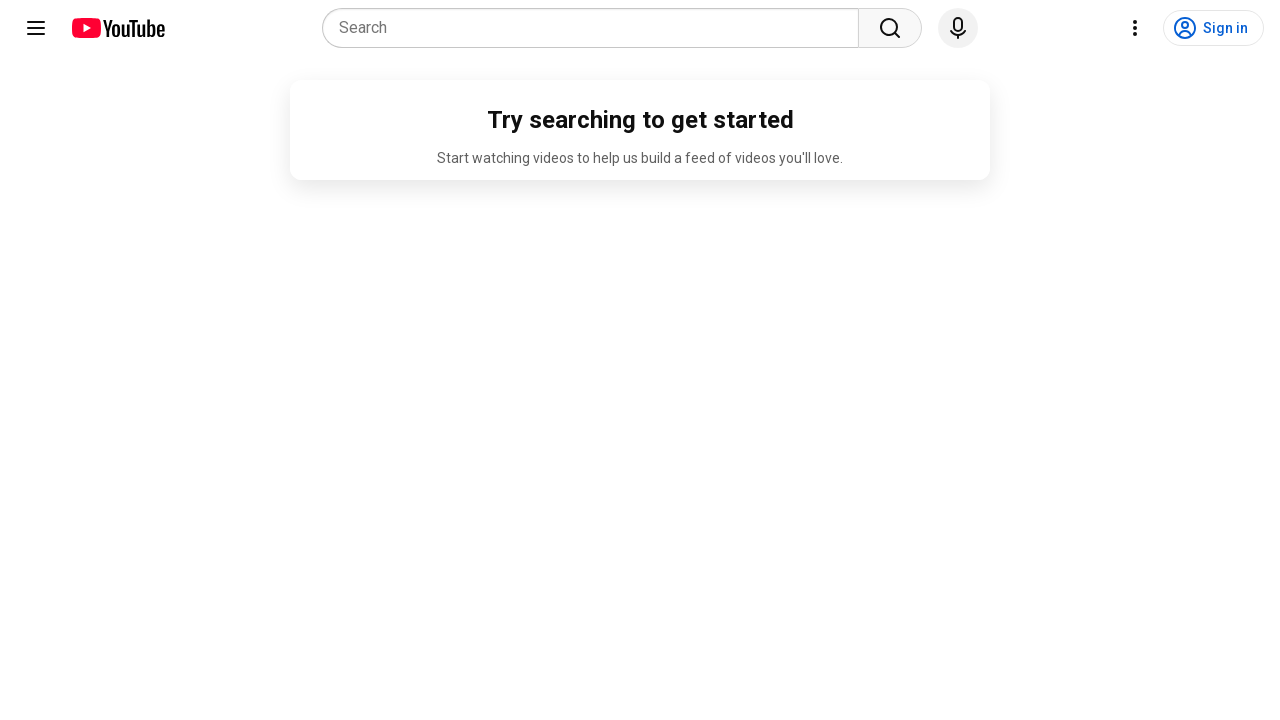

Switched focus to a browser tab
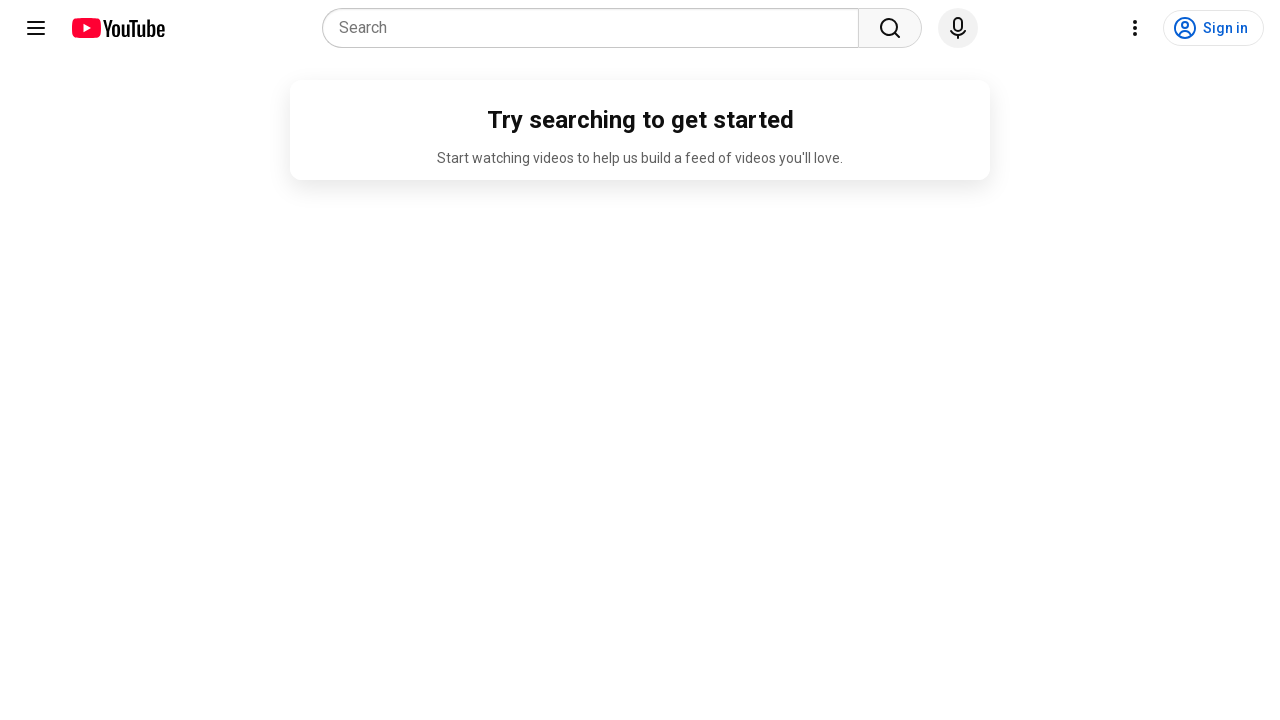

Printed tab title: YouTube
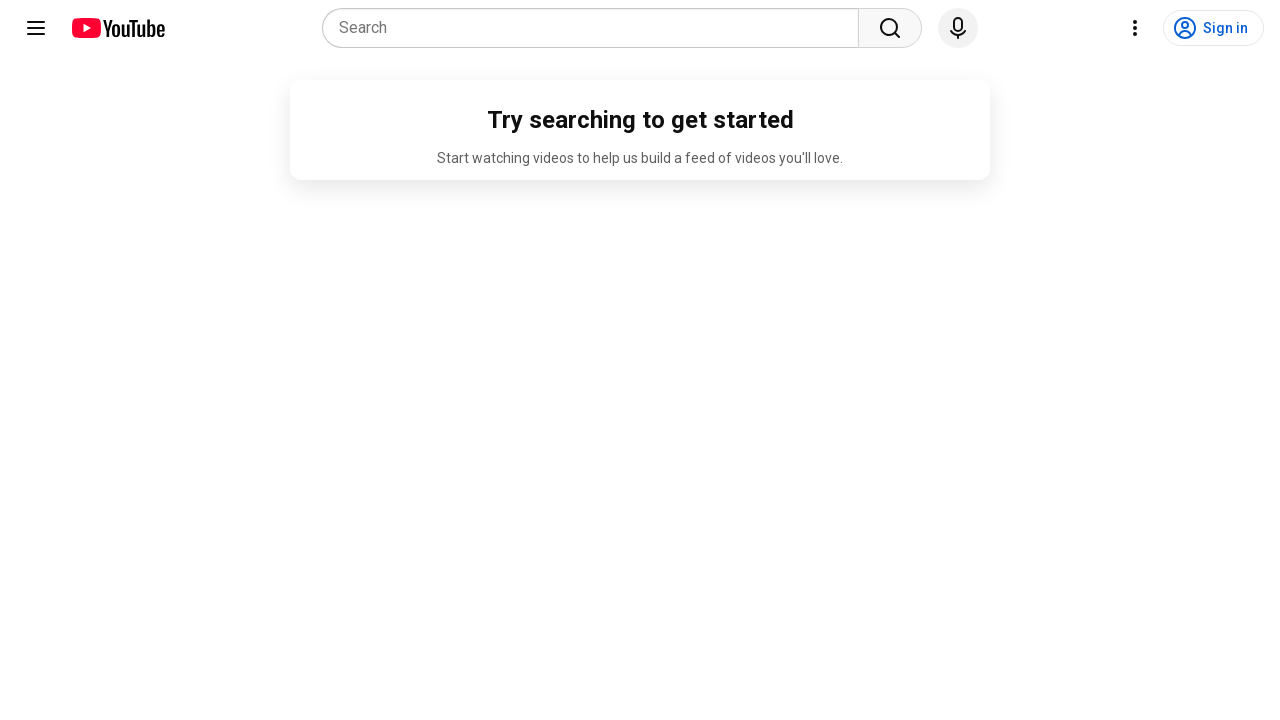

Switched focus to a browser tab
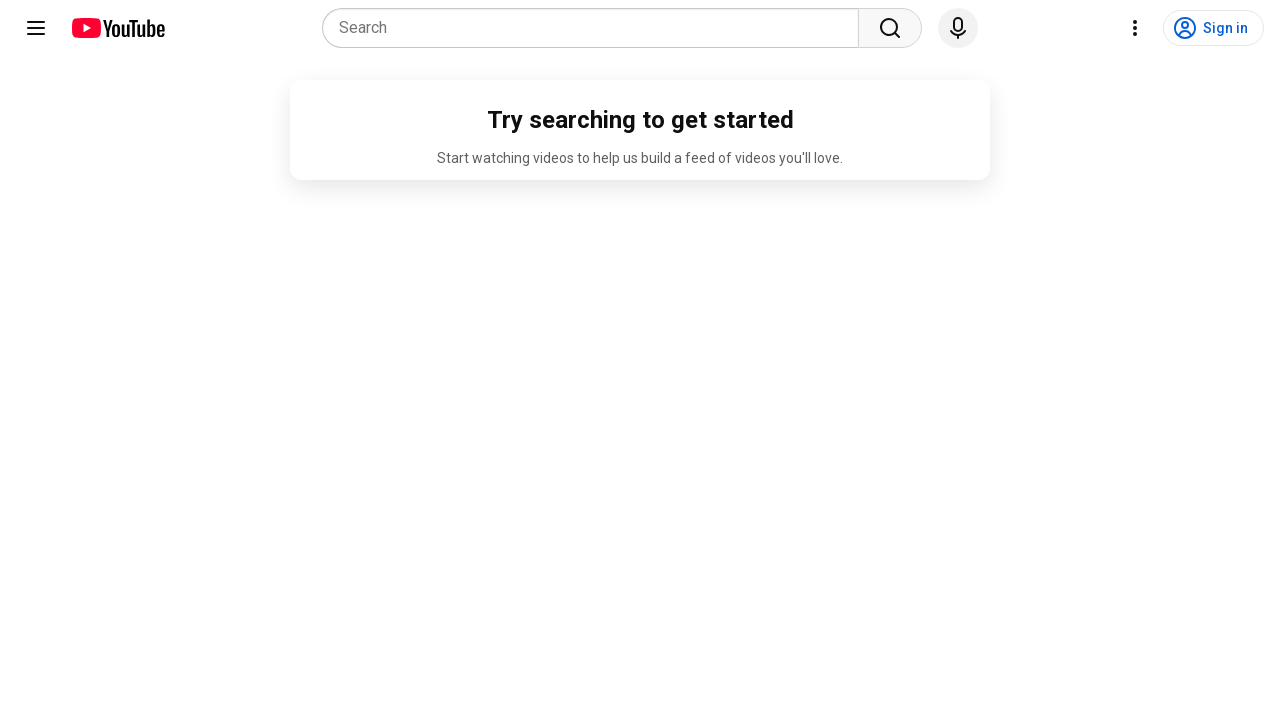

Printed tab title: 
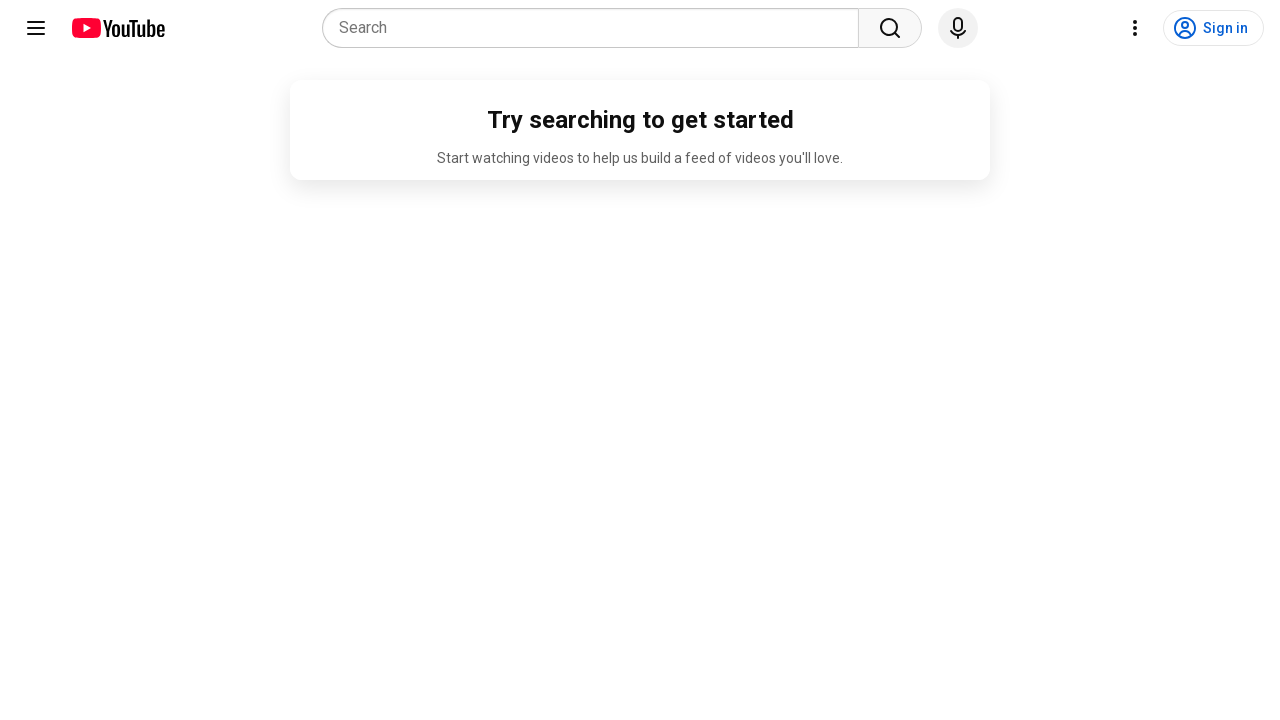

Switched focus to a browser tab
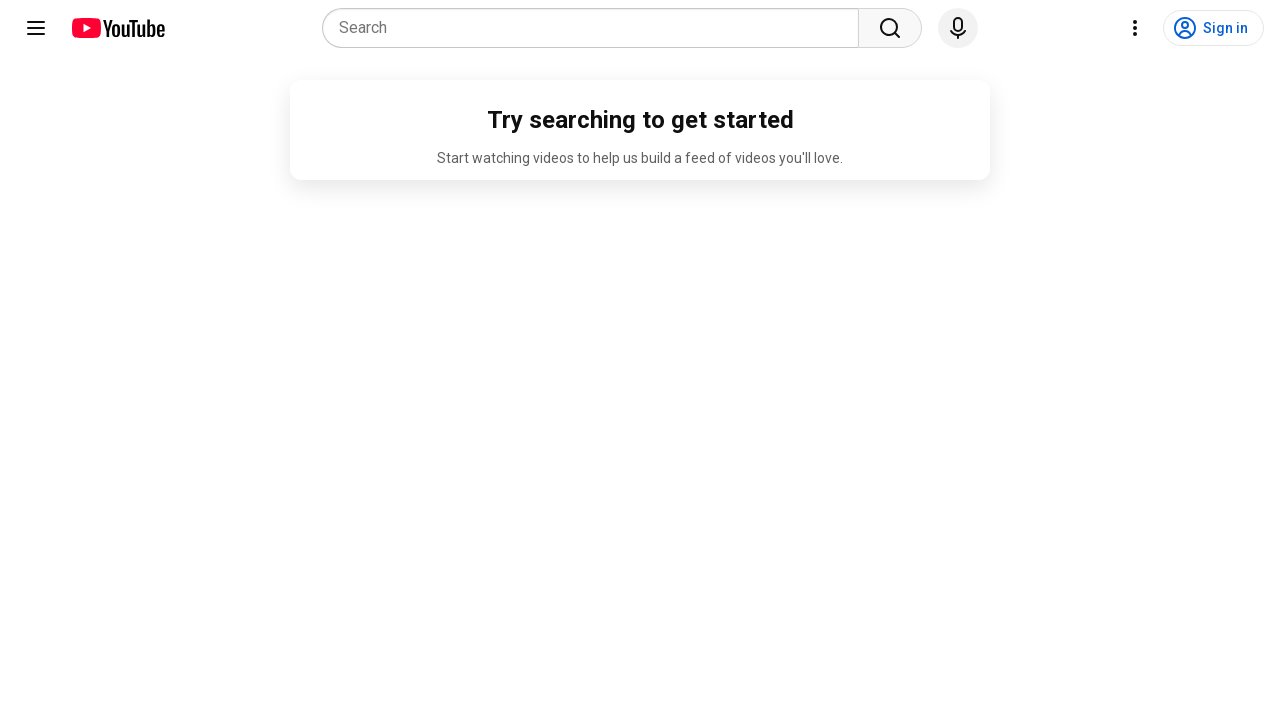

Printed tab title: American Honda Motor Co., Inc. - Official Site
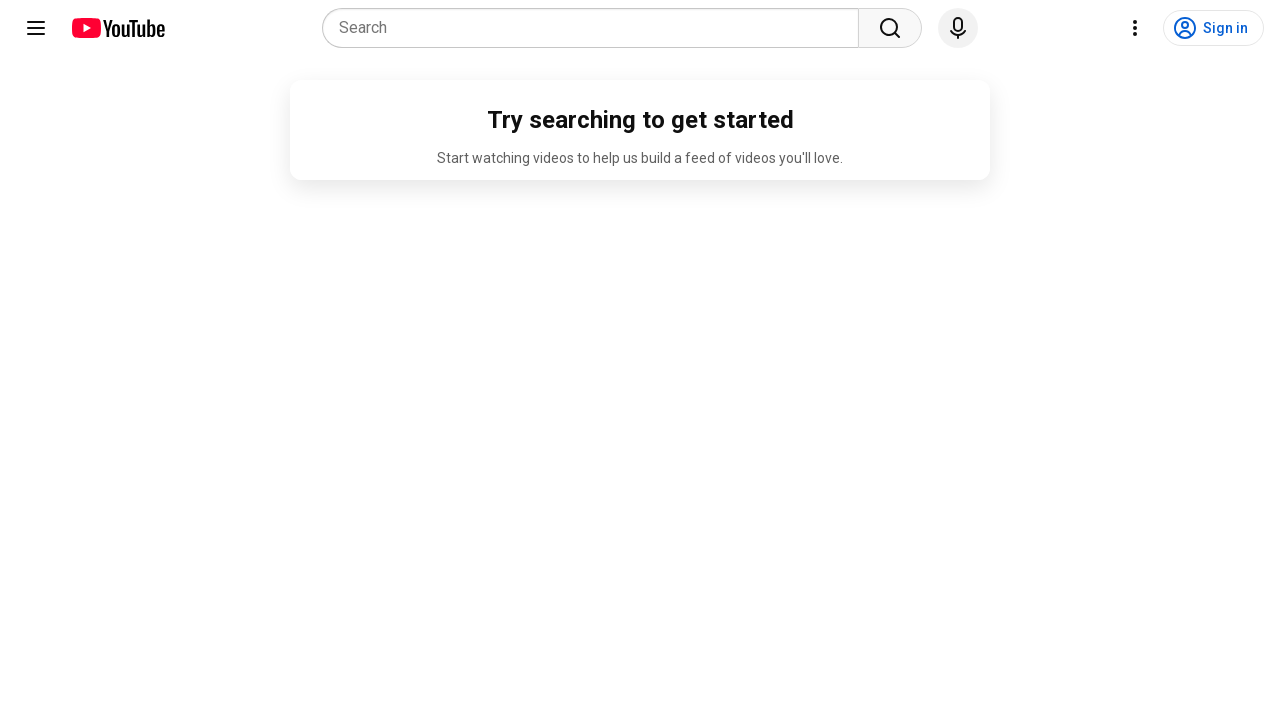

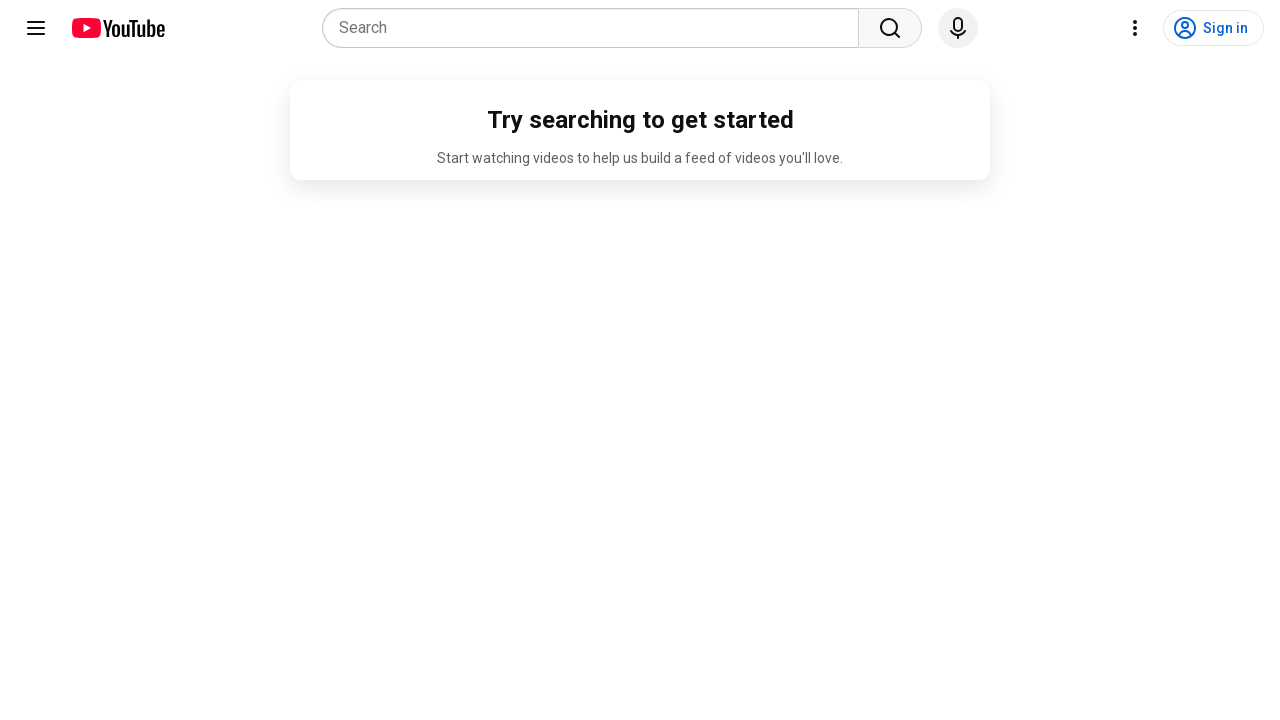